Tests interaction with dynamic elements on a page by waiting for an element to become visible and then clicking it

Starting URL: https://demoqa.com/dynamic-properties

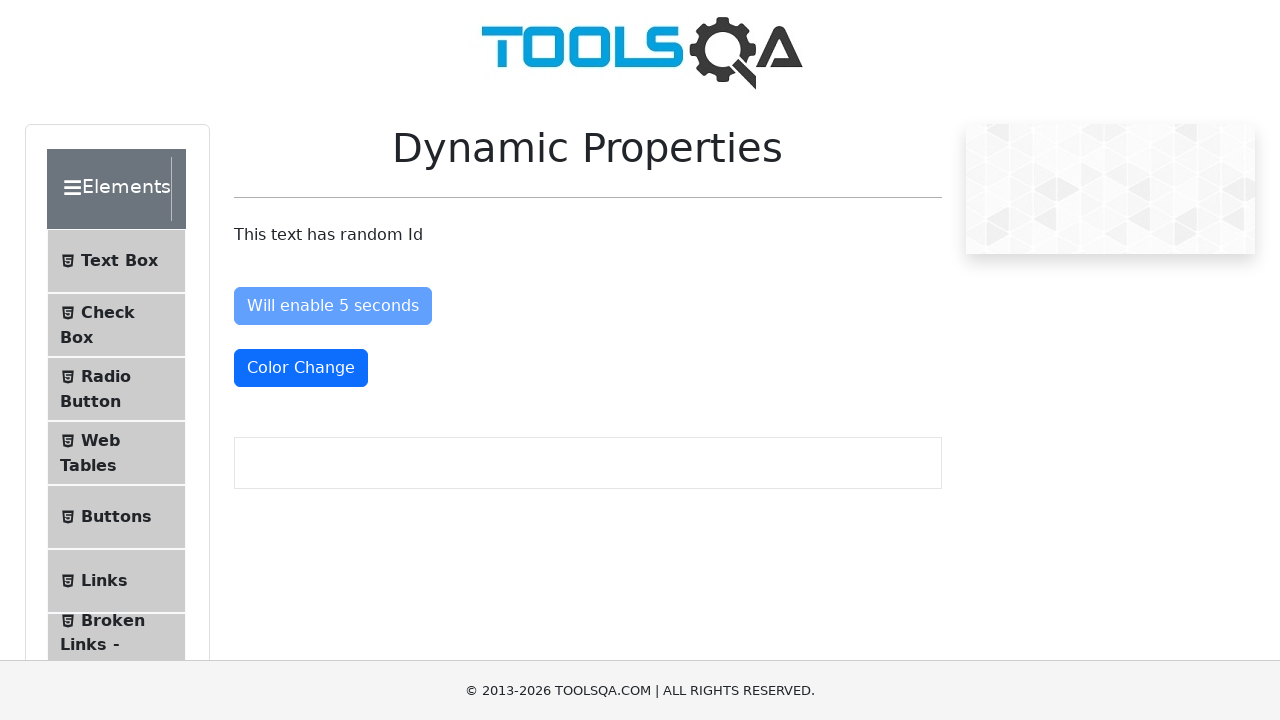

Pressed PageDown to scroll down the page
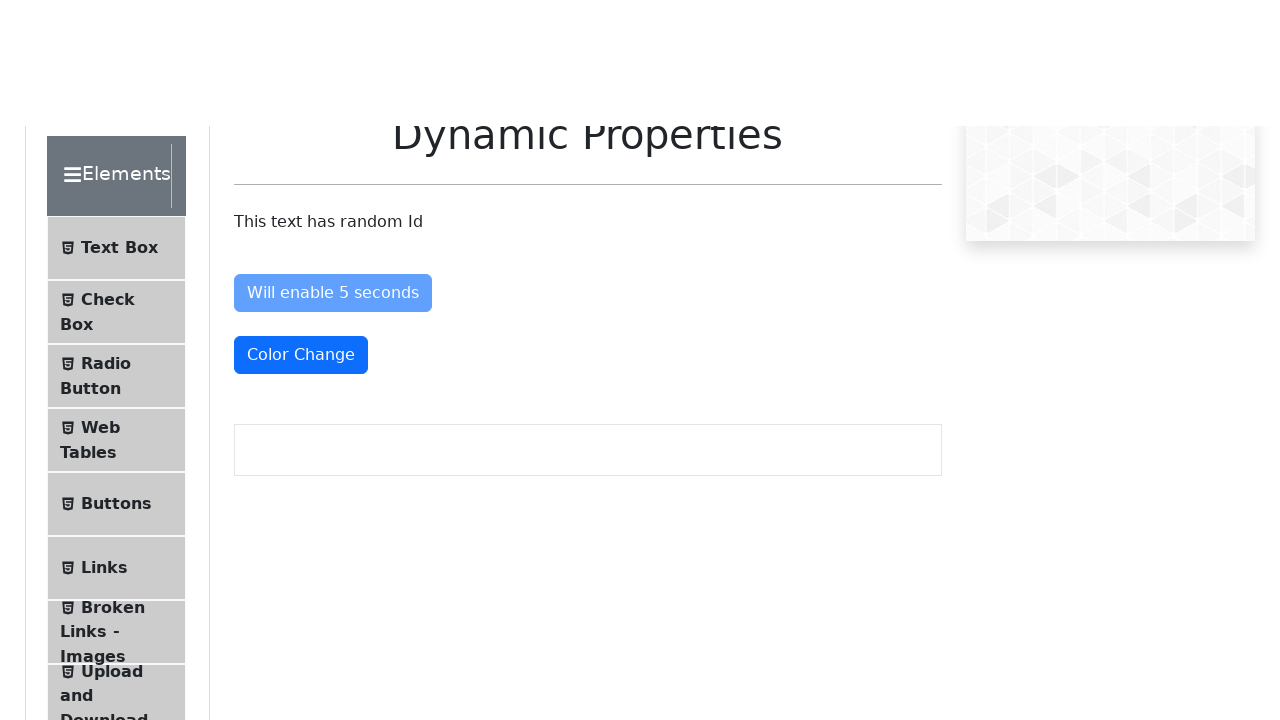

Clicked on Dynamic Properties menu item at (119, 130) on xpath=//span[text()='Dynamic Properties']
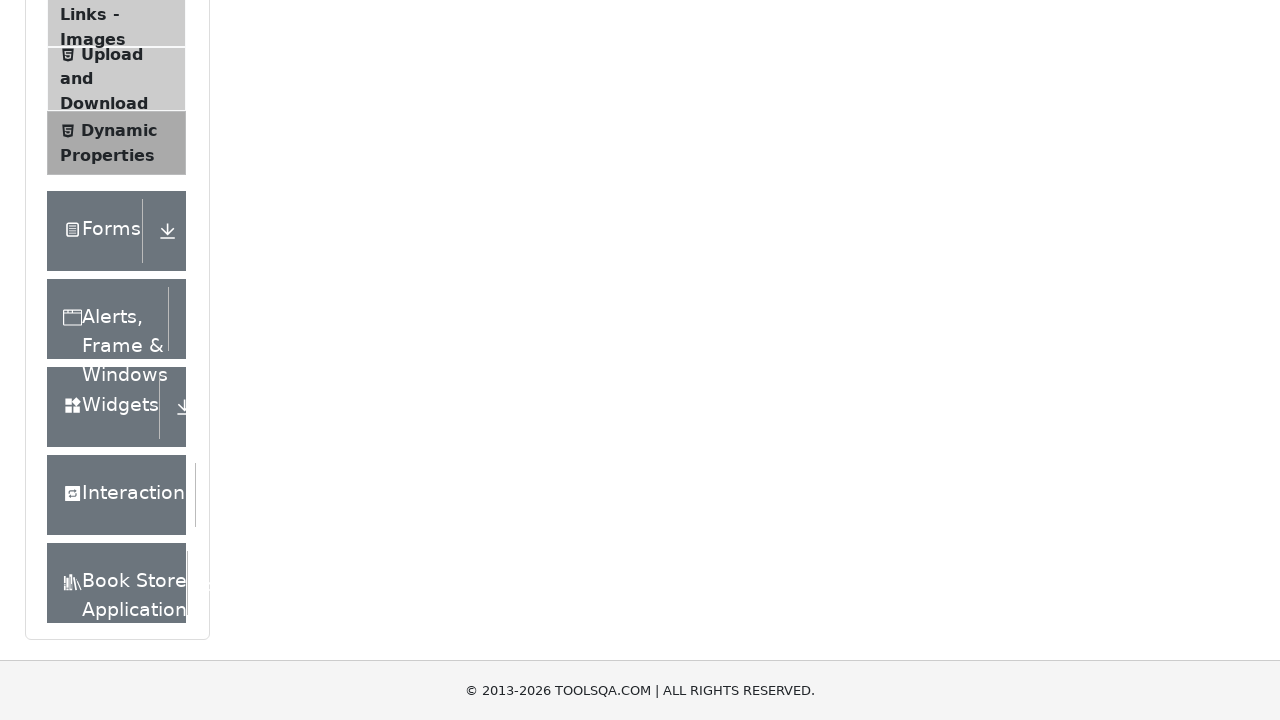

Pressed PageDown again to scroll further down
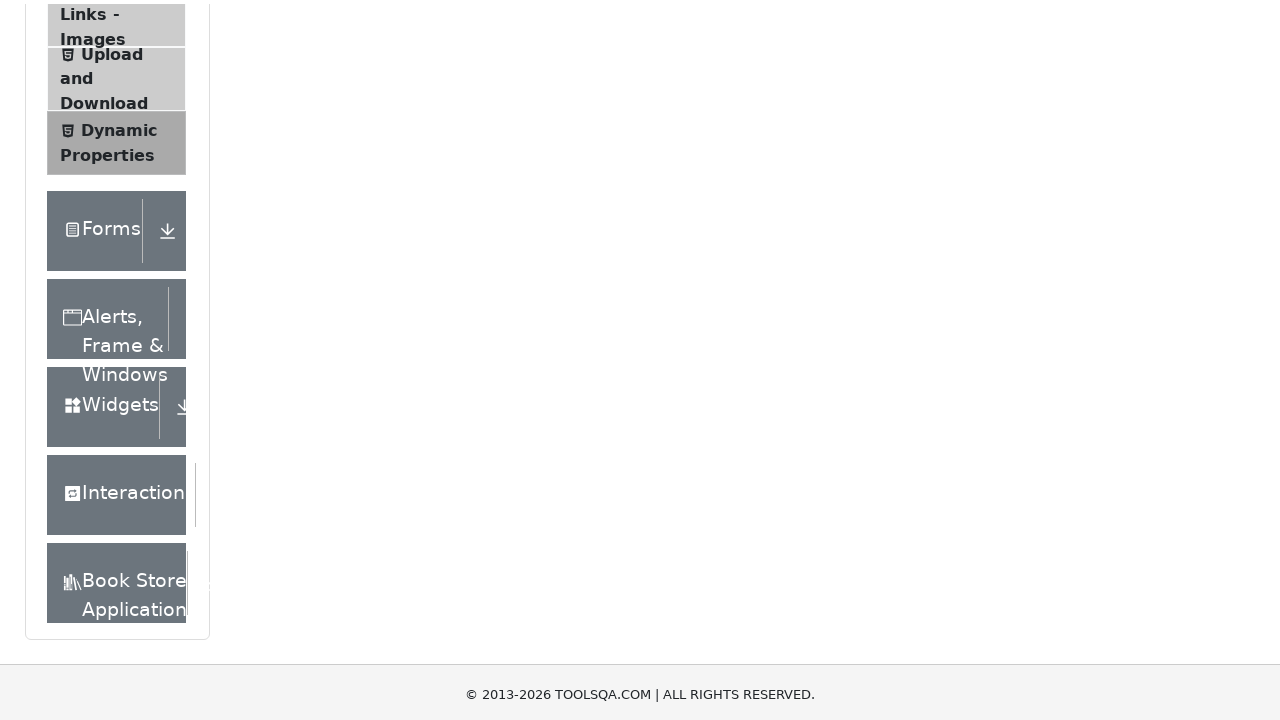

Waited for dynamic element #visibleAfter to become visible
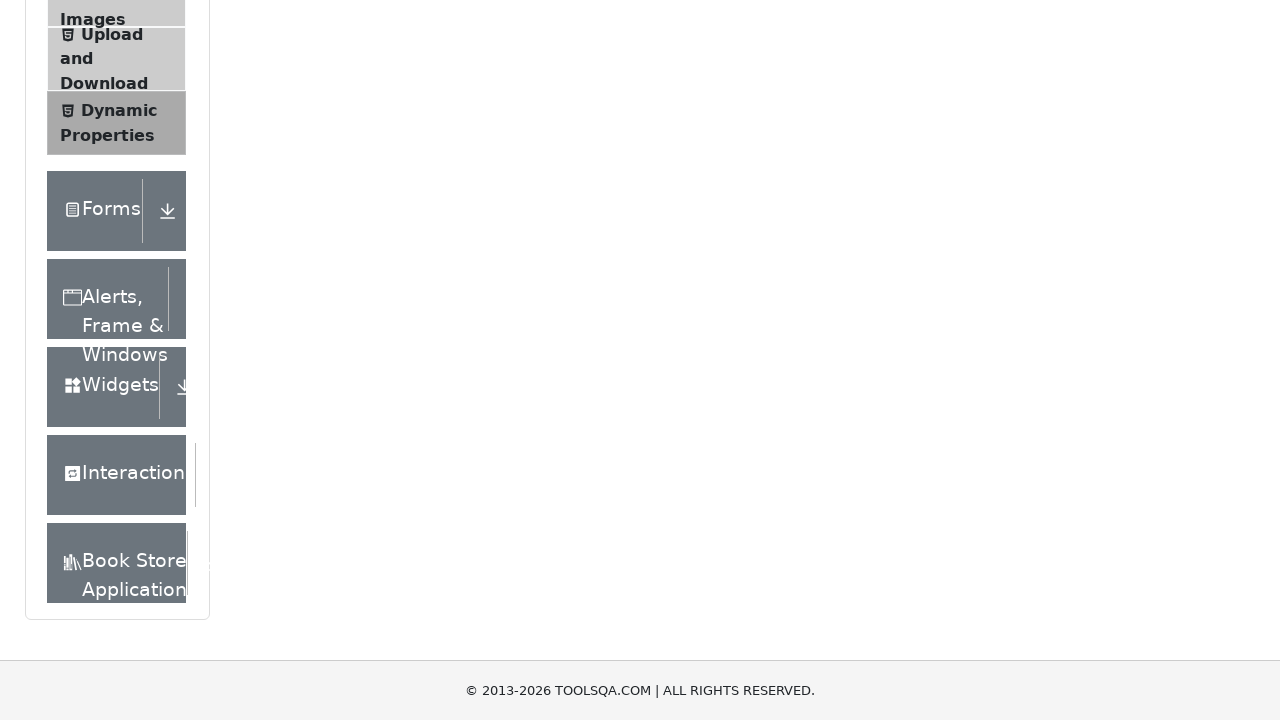

Clicked the dynamically appearing element at (338, 360) on #visibleAfter
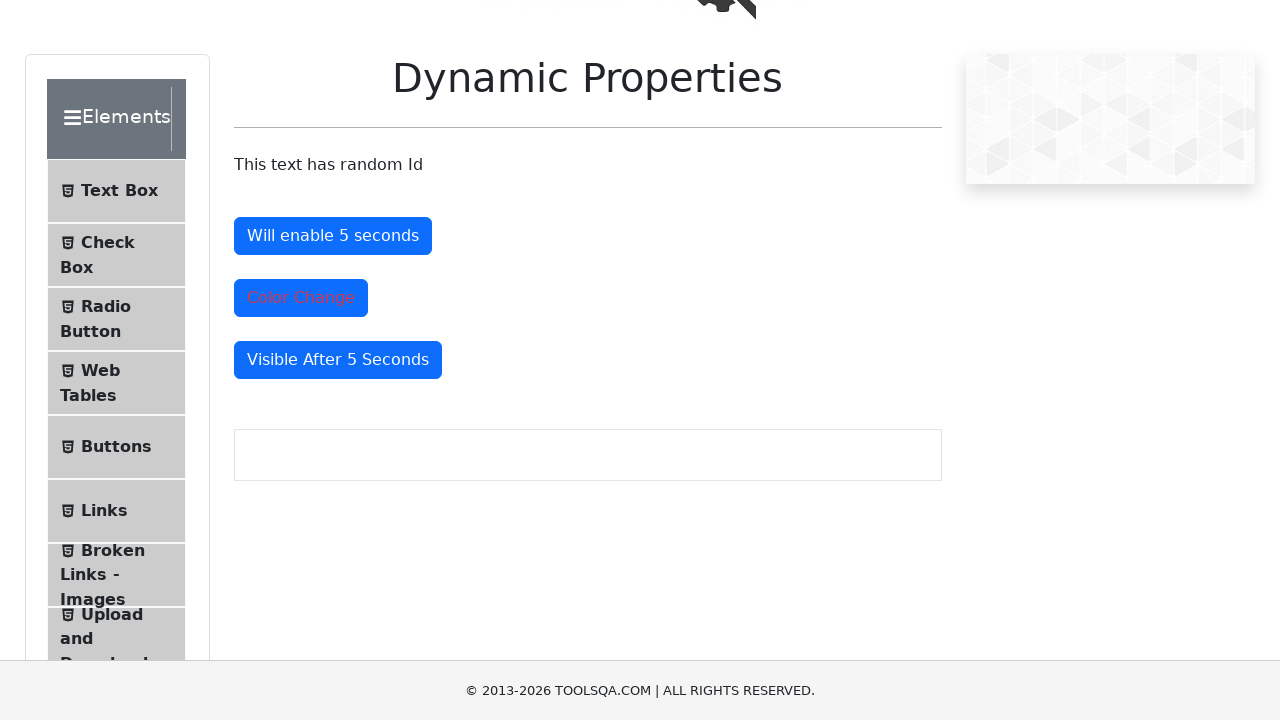

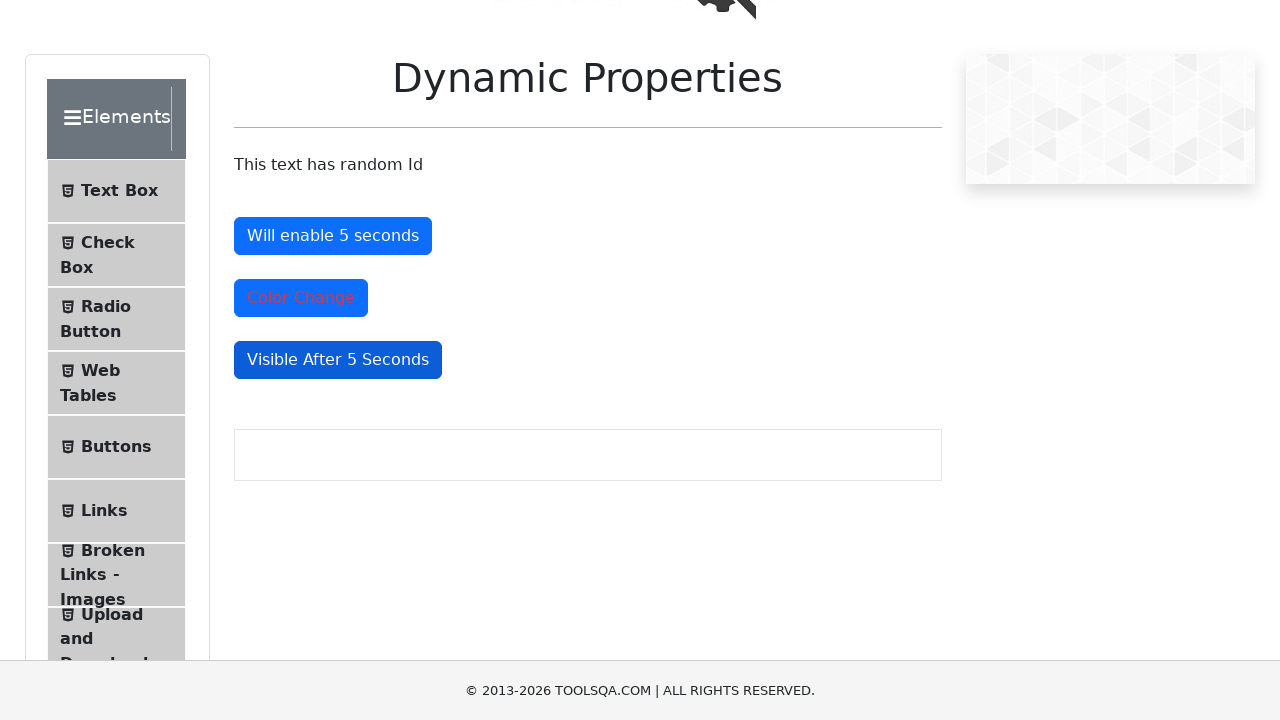